Tests double-click functionality on W3Schools demo page by clearing a field, entering text, and double-clicking a button to copy the text

Starting URL: https://www.w3schools.com/tags/tryit.asp?filename=tryhtml5_ev_ondblclick3

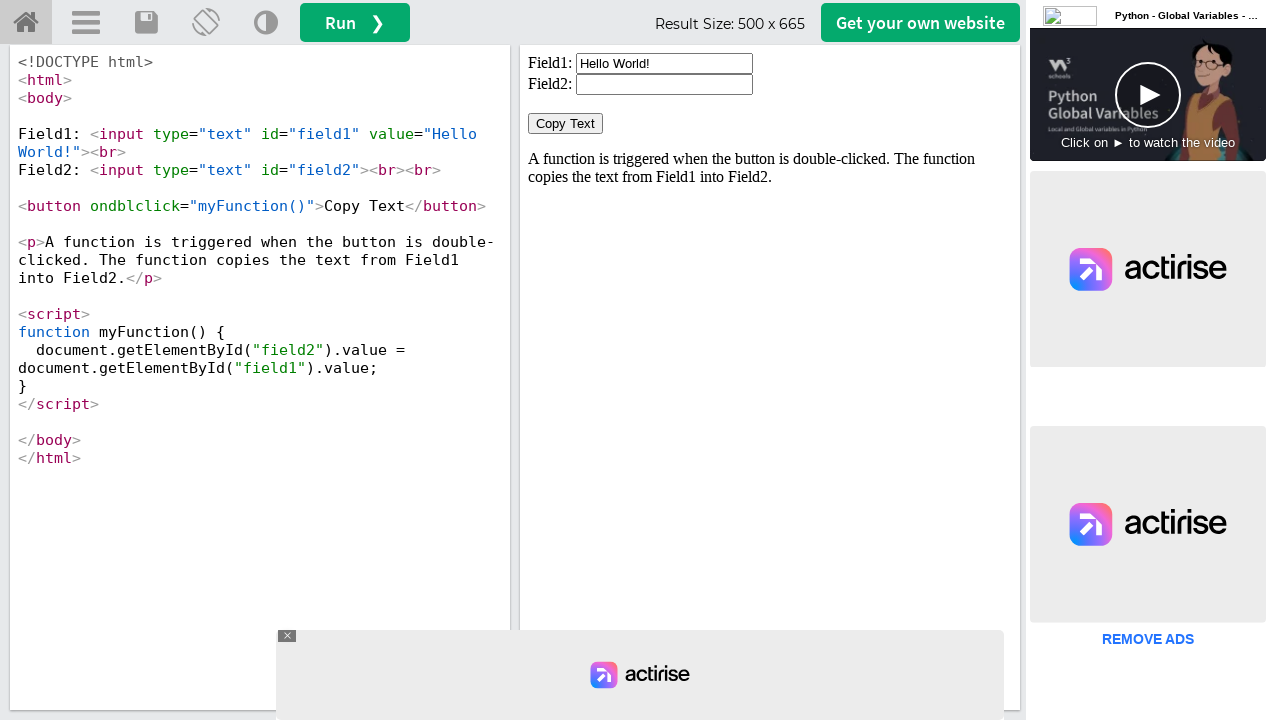

Located iframe containing demo content
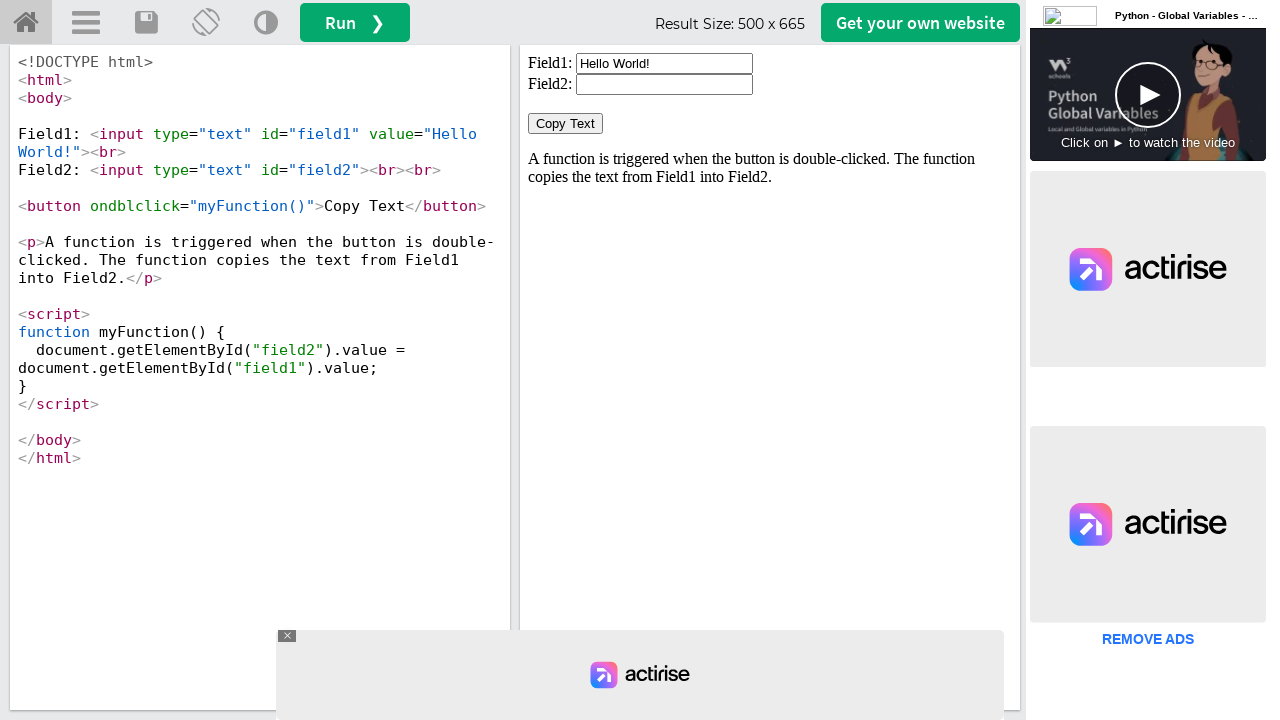

Cleared the text field on iframe#iframeResult >> internal:control=enter-frame >> #field1
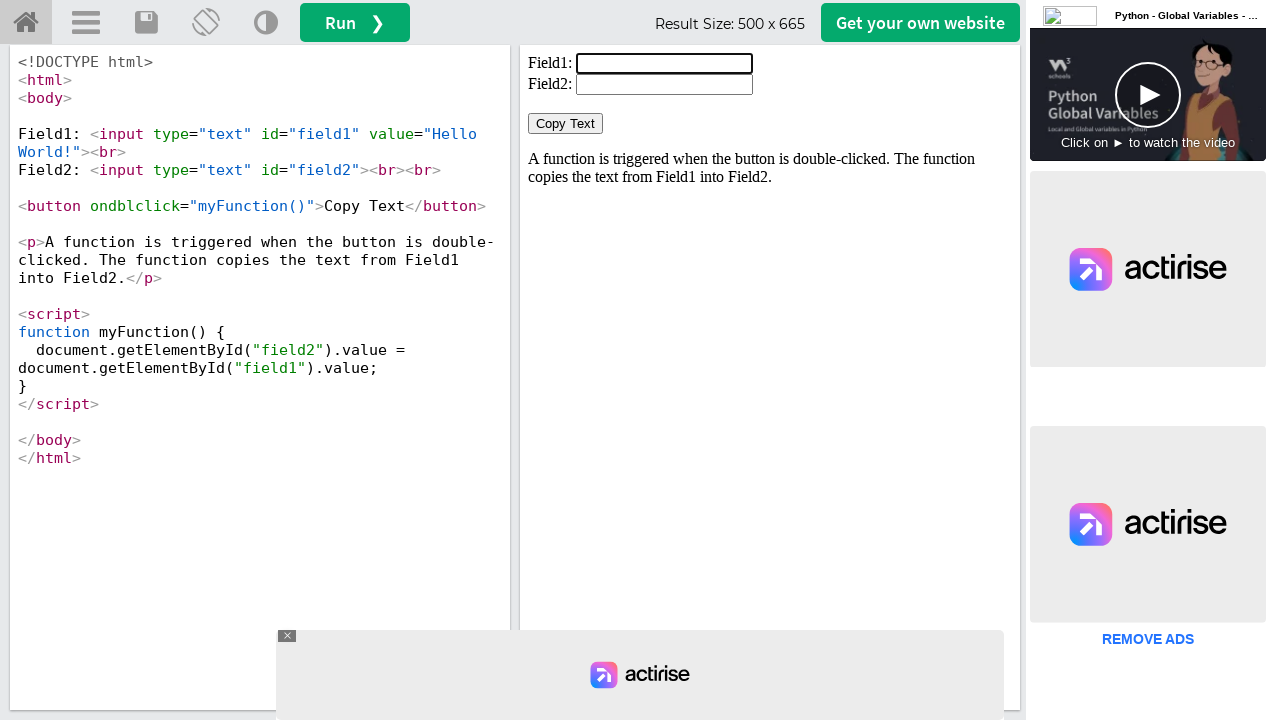

Filled the text field with 'alpha beta gama' on iframe#iframeResult >> internal:control=enter-frame >> #field1
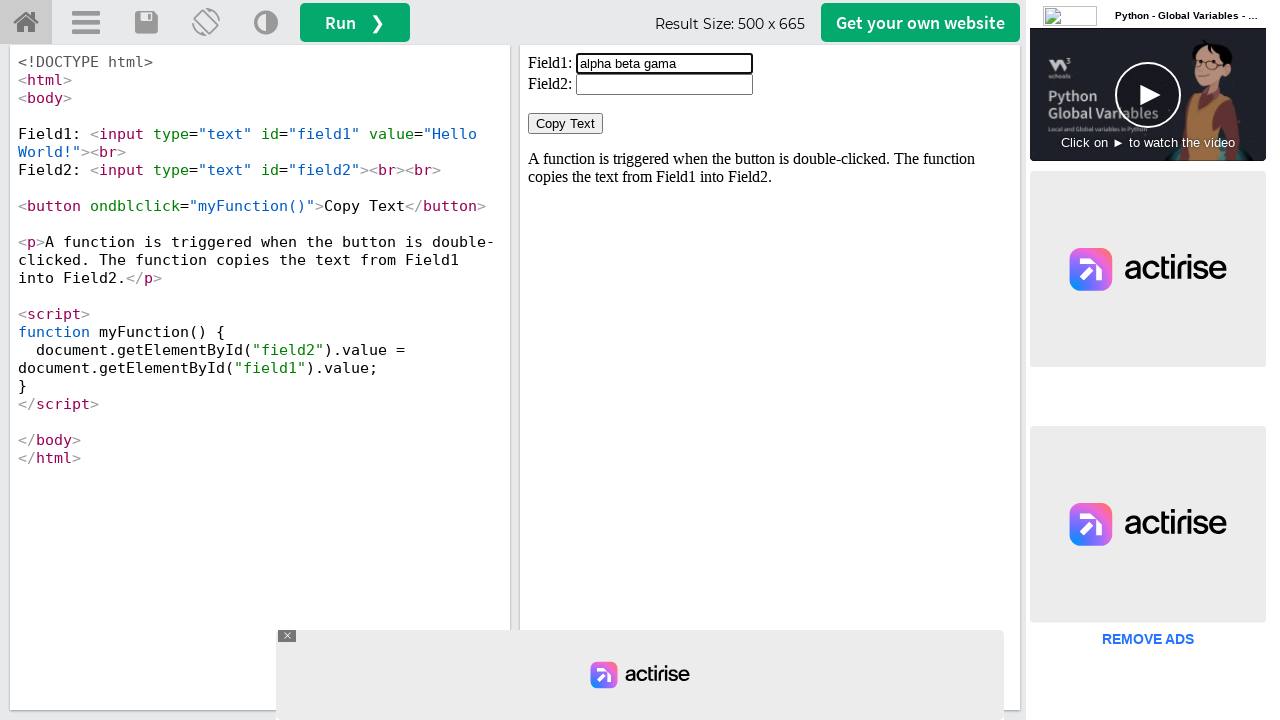

Double-clicked the button to copy text at (566, 124) on iframe#iframeResult >> internal:control=enter-frame >> button
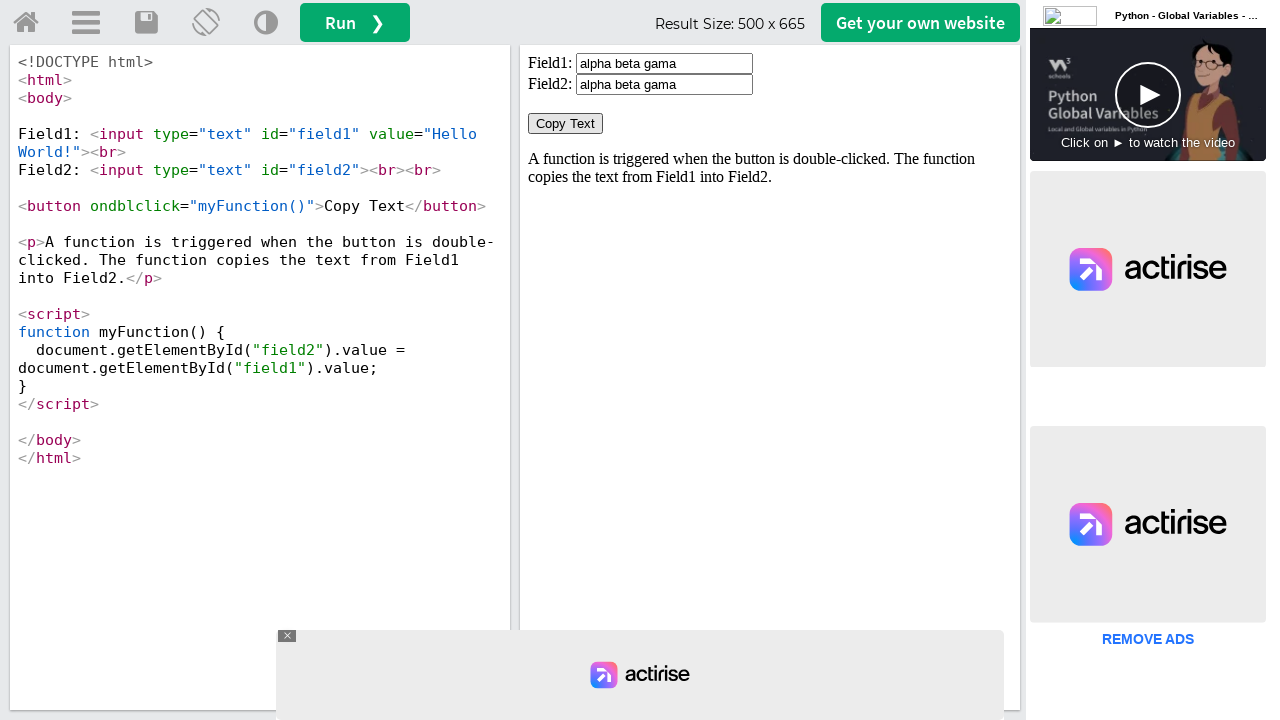

Waited 1000ms for copy action to complete
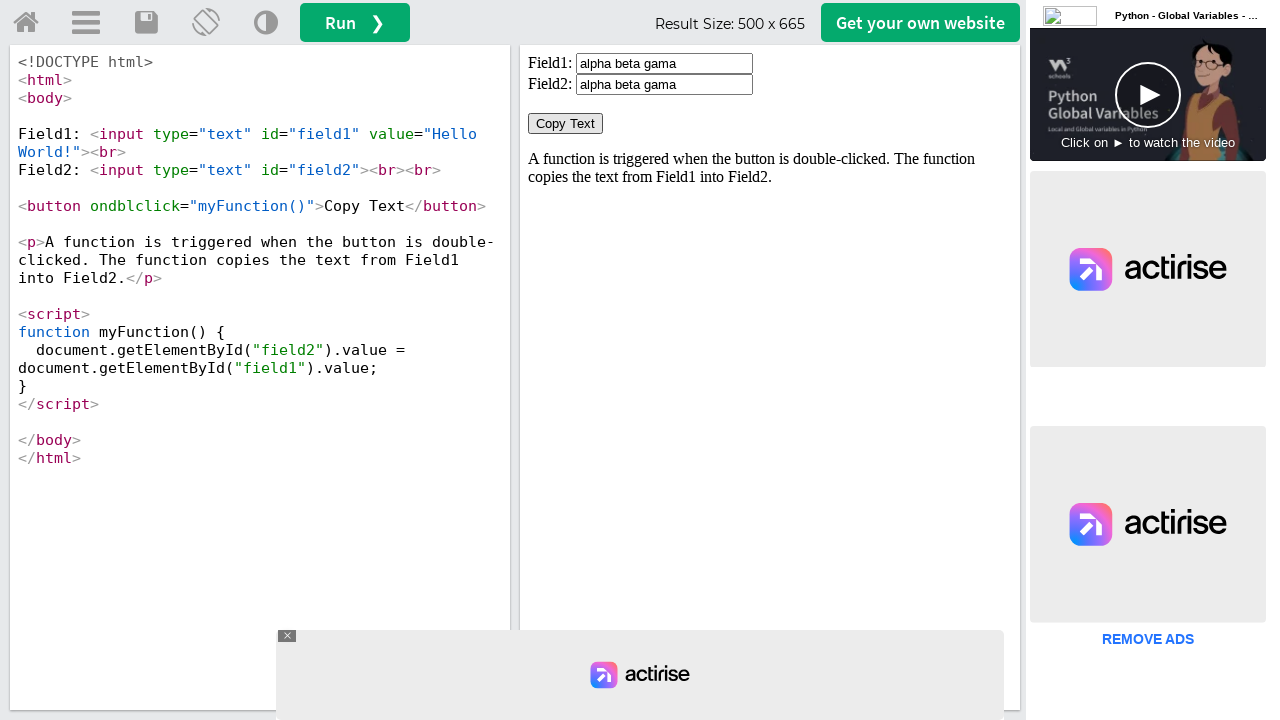

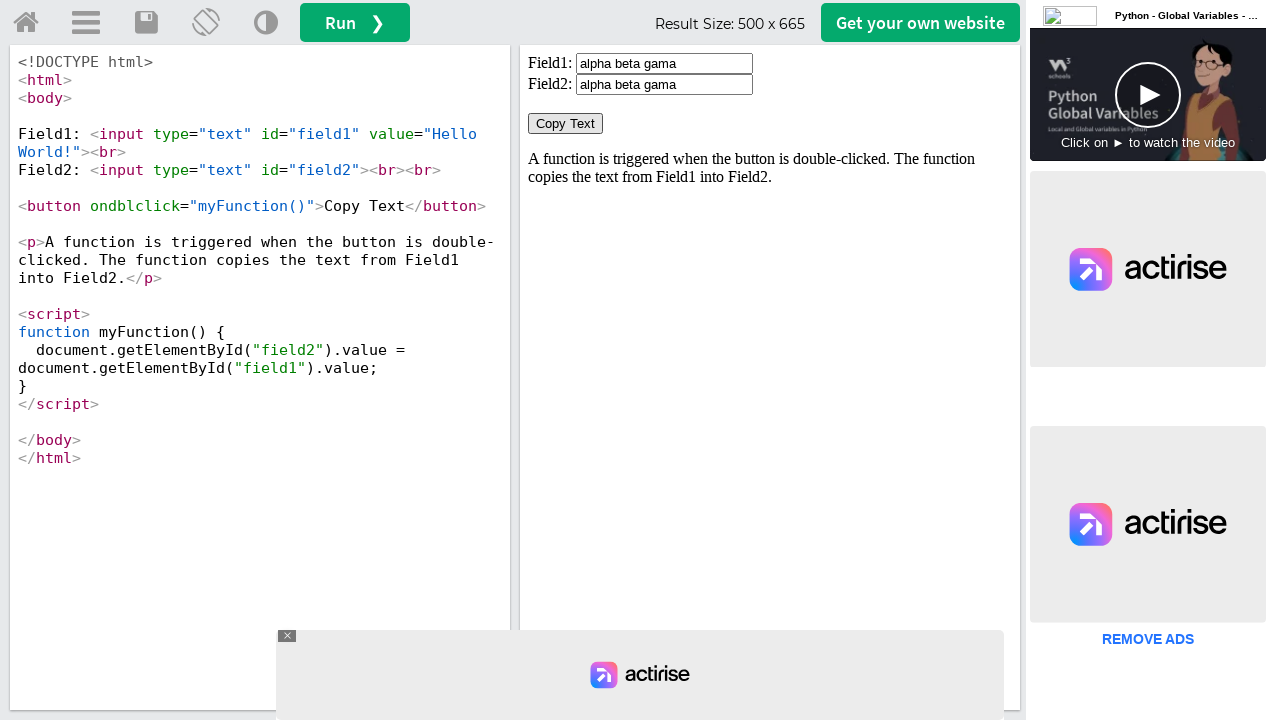